Tests drag and drop functionality by dragging column A to column B position

Starting URL: https://the-internet.herokuapp.com/drag_and_drop

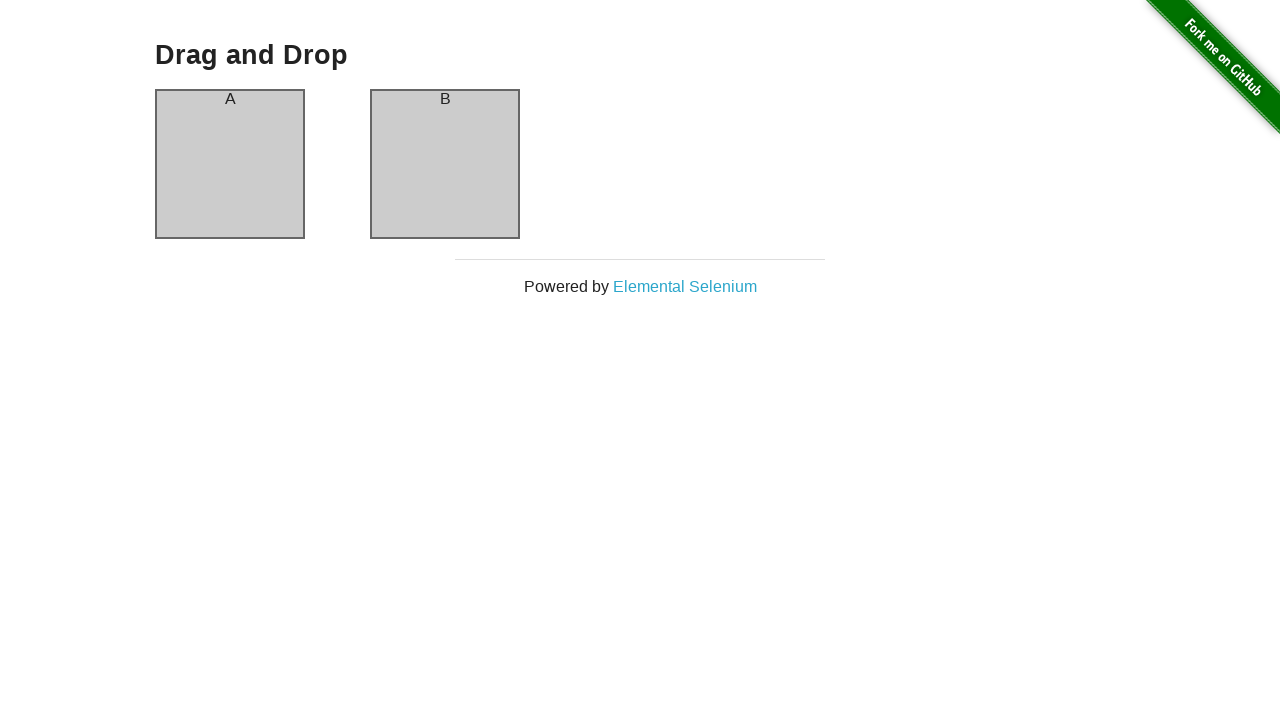

Located column A element for drag source
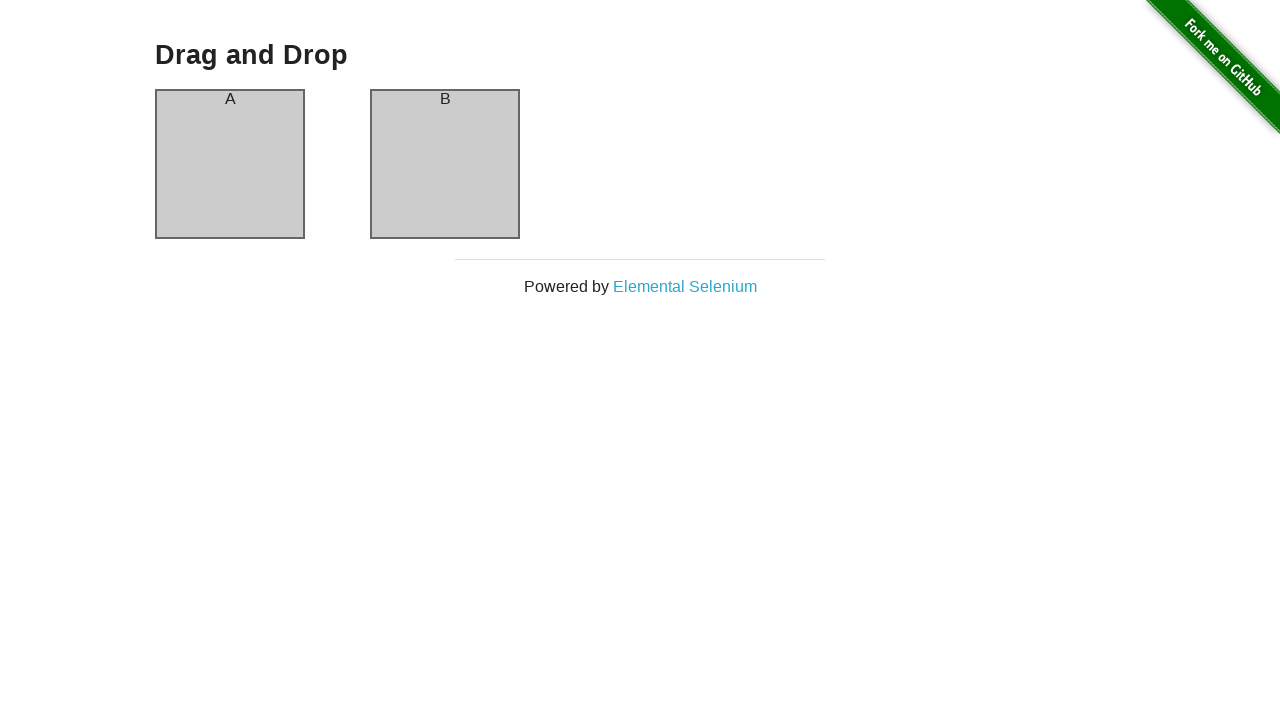

Located column B element for drag target
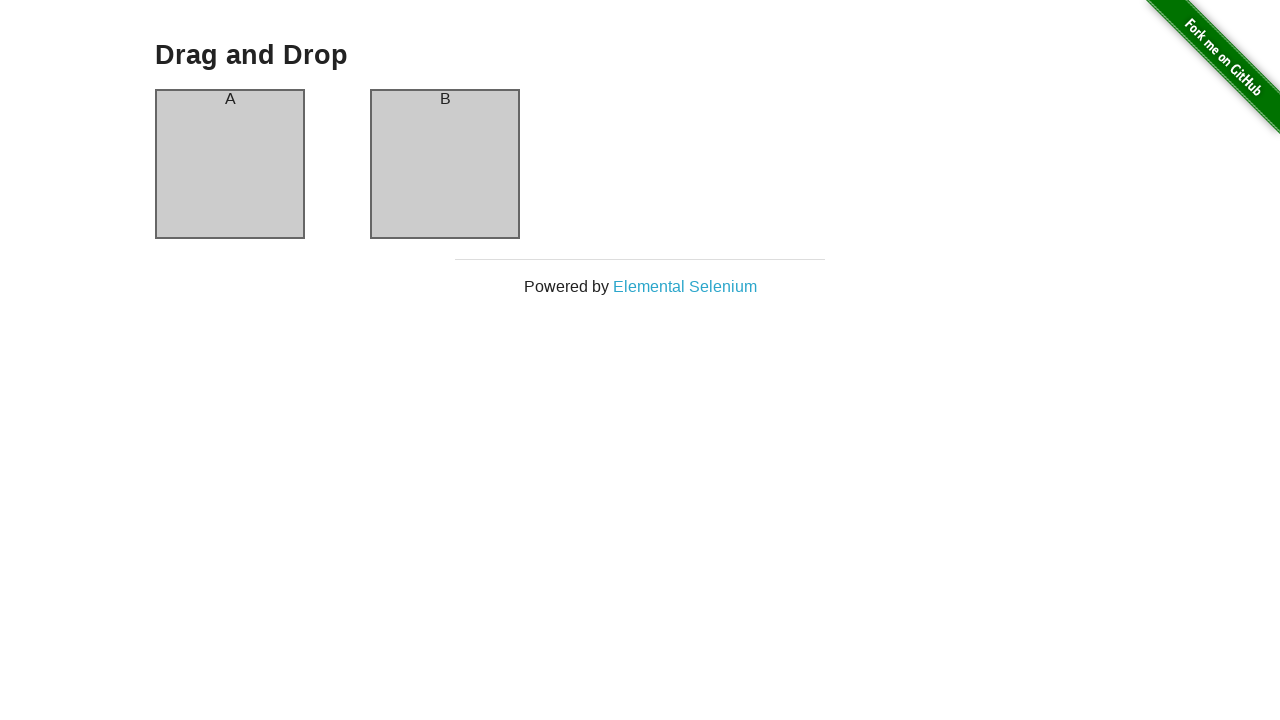

Dragged column A to column B position at (445, 164)
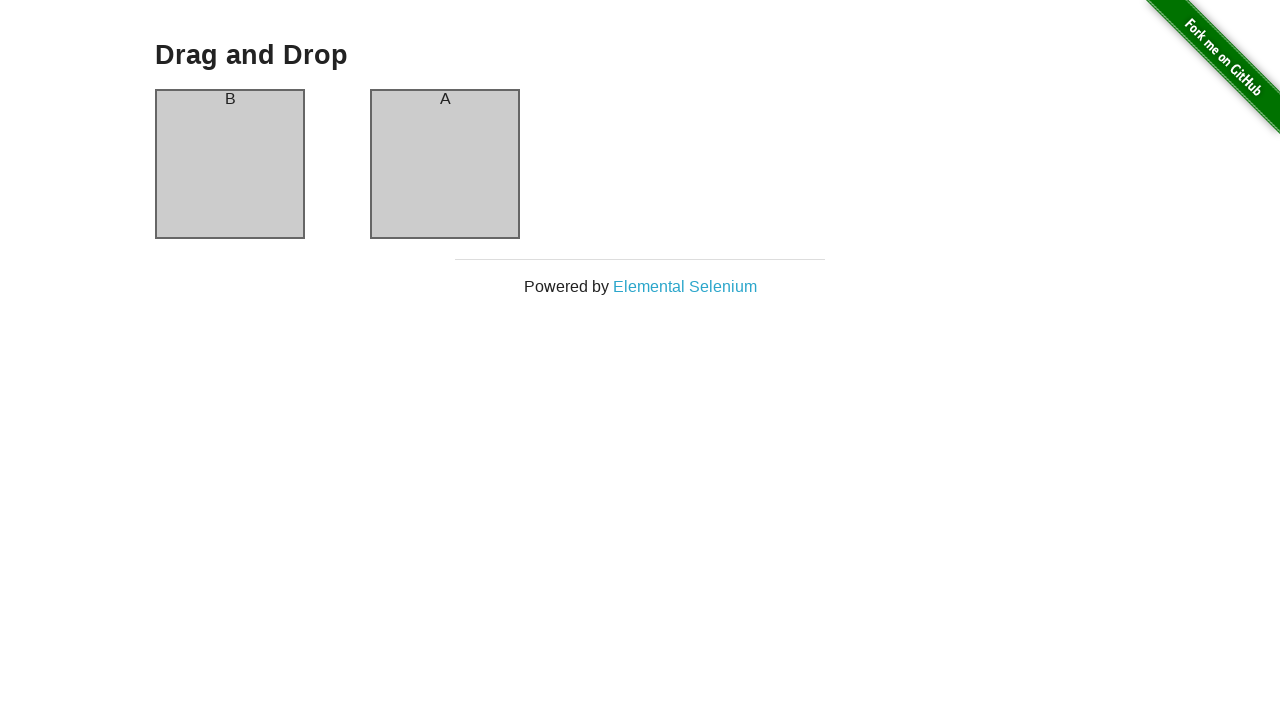

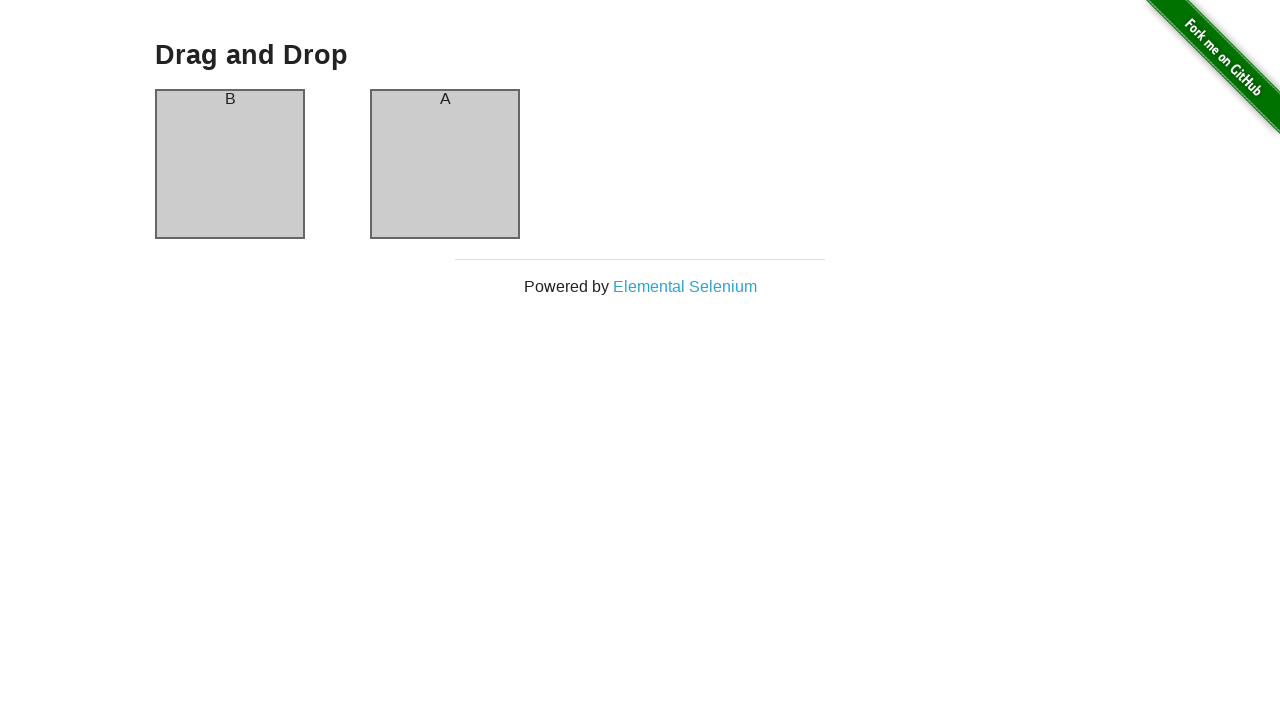